Tests various UI elements including radio buttons, autocomplete input, and checkboxes on a practice automation page

Starting URL: https://www.rahulshettyacademy.com/AutomationPractice/

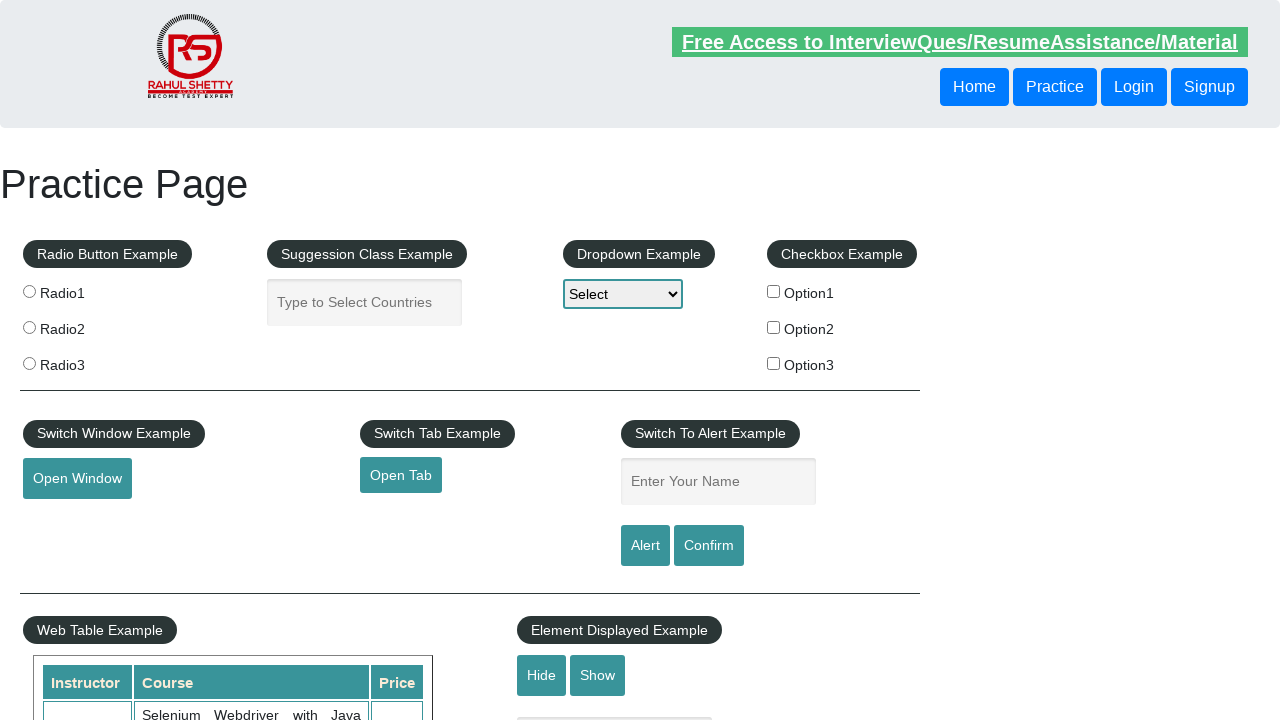

Clicked the second radio button at (29, 327) on [name=radioButton] >> nth=1
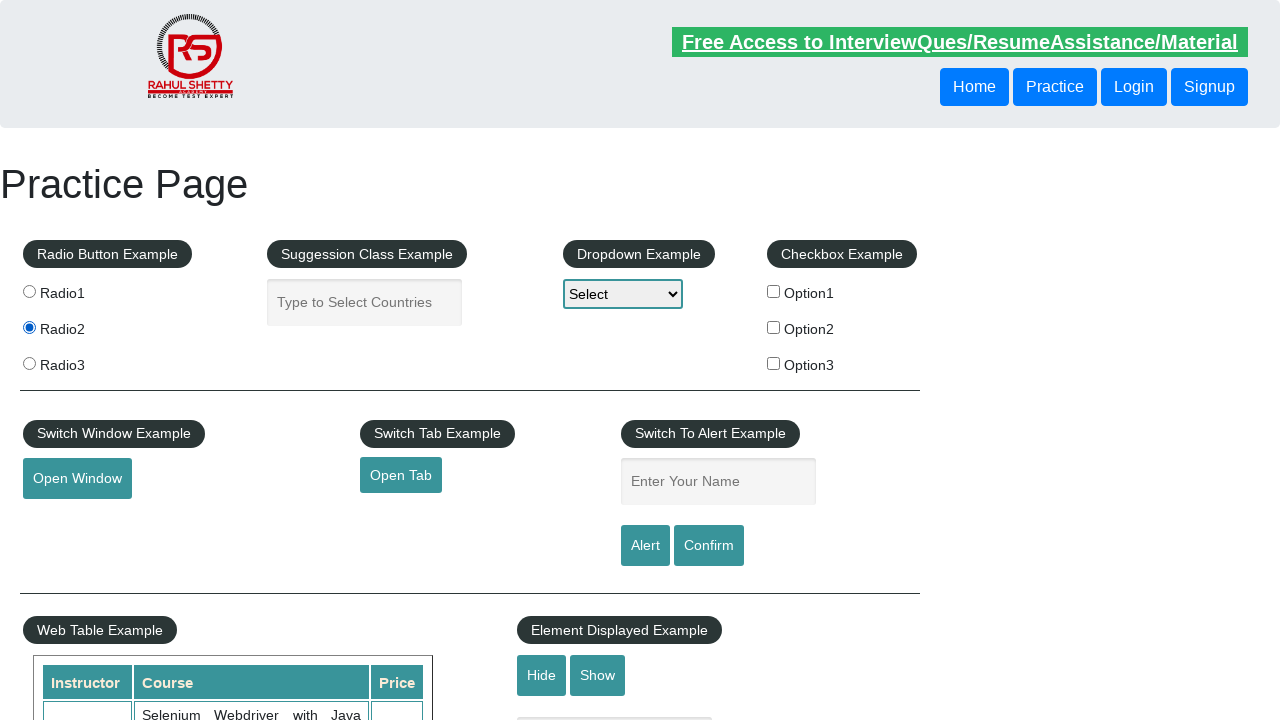

Typed 'ind' in the autocomplete field on #autocomplete
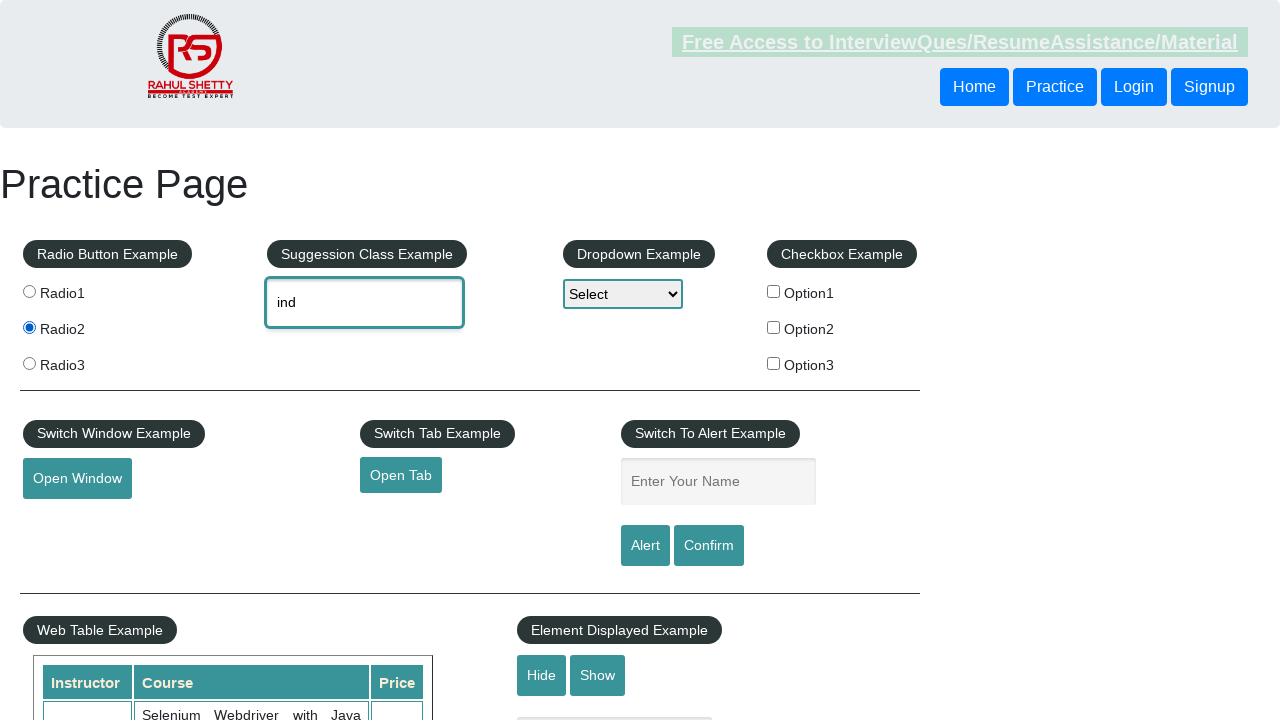

Clicked the second autocomplete suggestion at (382, 372) on .ui-menu-item-wrapper >> nth=1
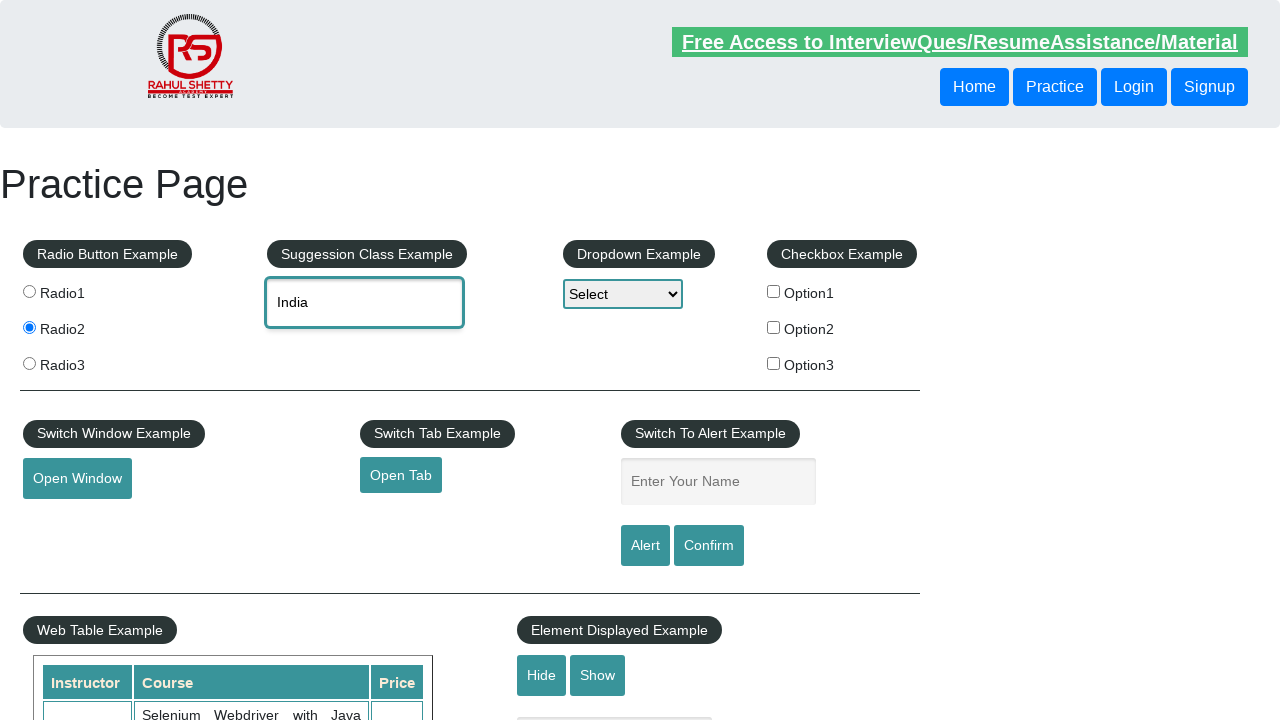

Checked the second checkbox at (774, 327) on [type=checkbox] >> nth=1
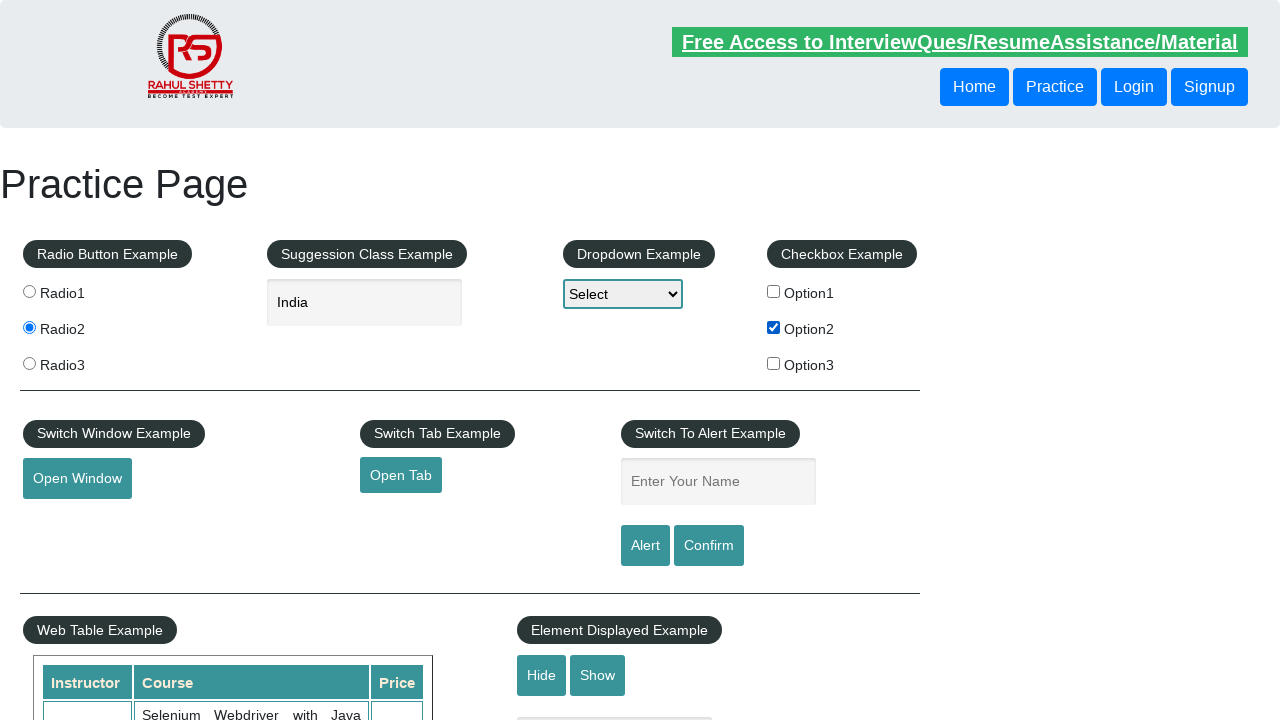

Unchecked the second checkbox at (774, 327) on [type=checkbox] >> nth=1
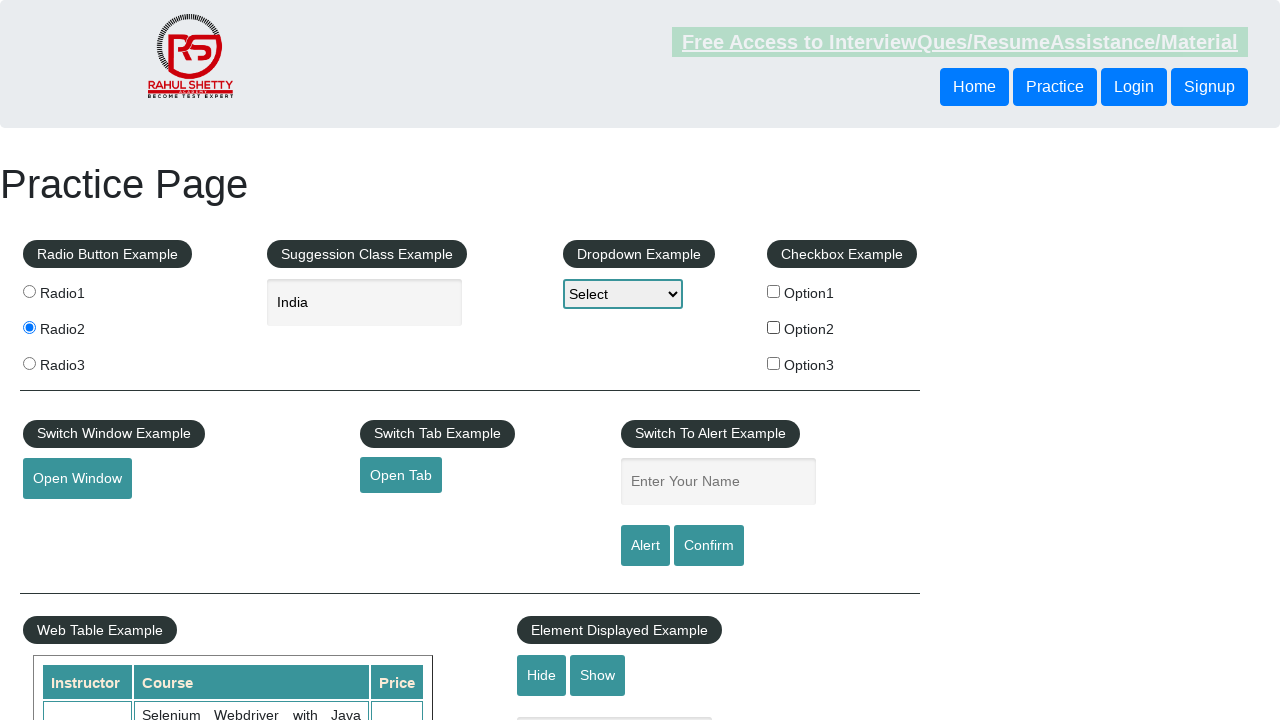

Checked checkbox with value 'option1' at (774, 291) on input[type=checkbox][value="option1"]
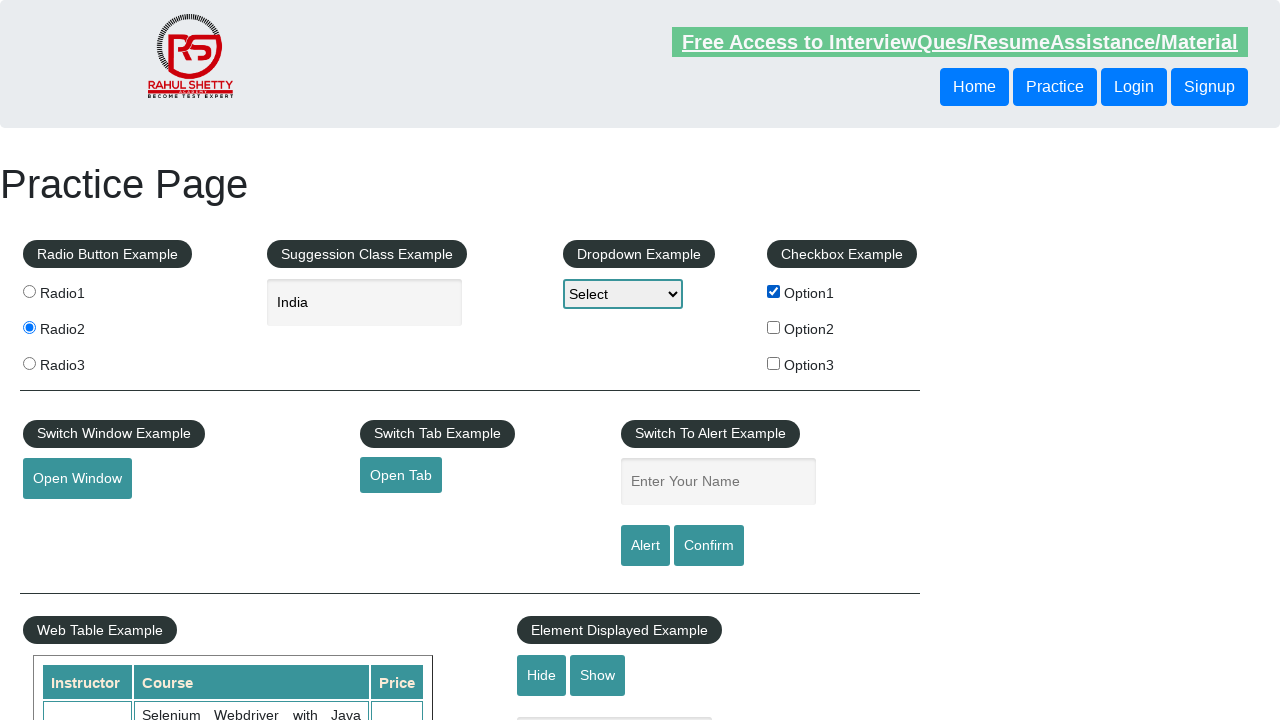

Checked checkbox with value 'option2' at (774, 327) on input[type=checkbox][value="option2"]
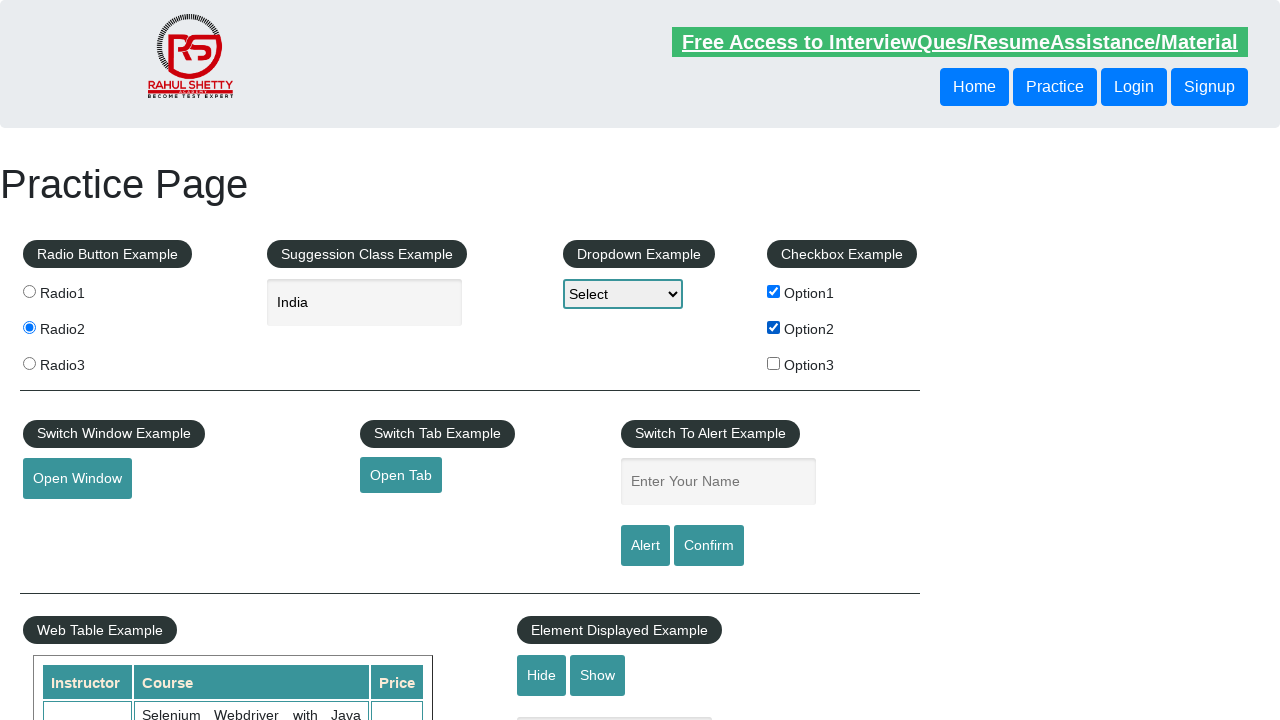

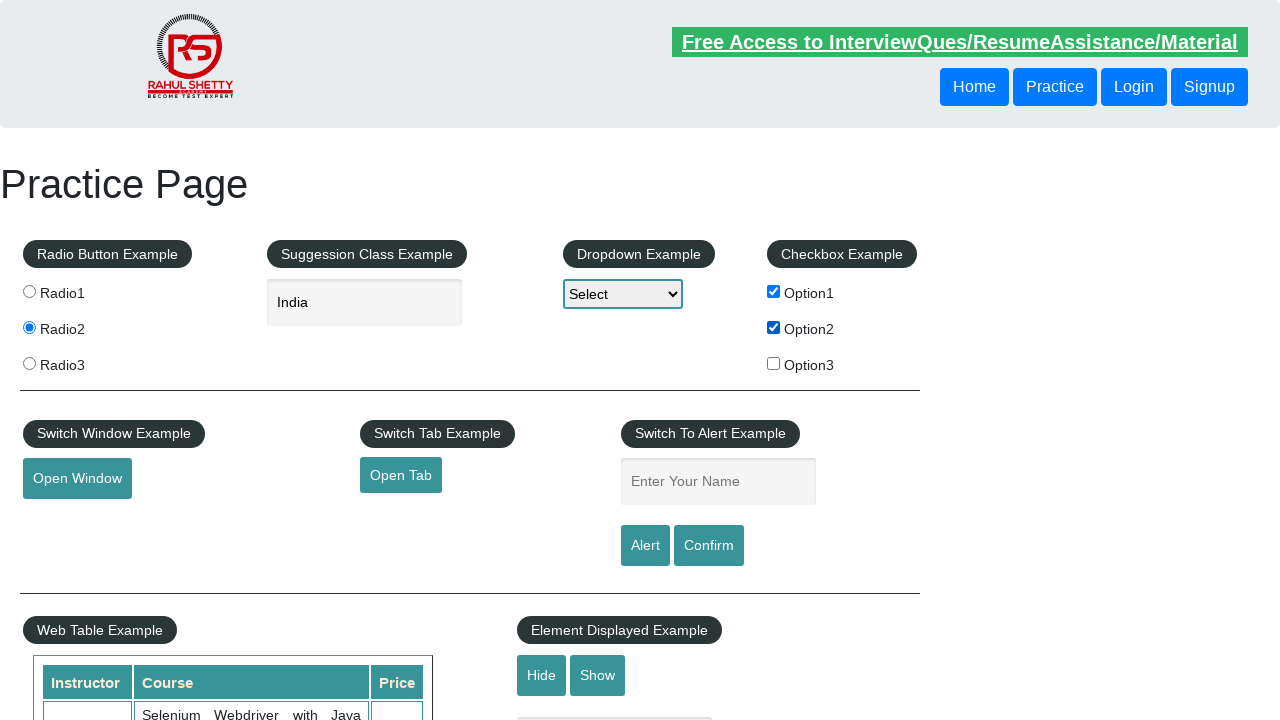